Tests JavaScript prompt alert by clicking the prompt button, entering text into the prompt, accepting it, and verifying the entered text is displayed

Starting URL: https://the-internet.herokuapp.com/javascript_alerts

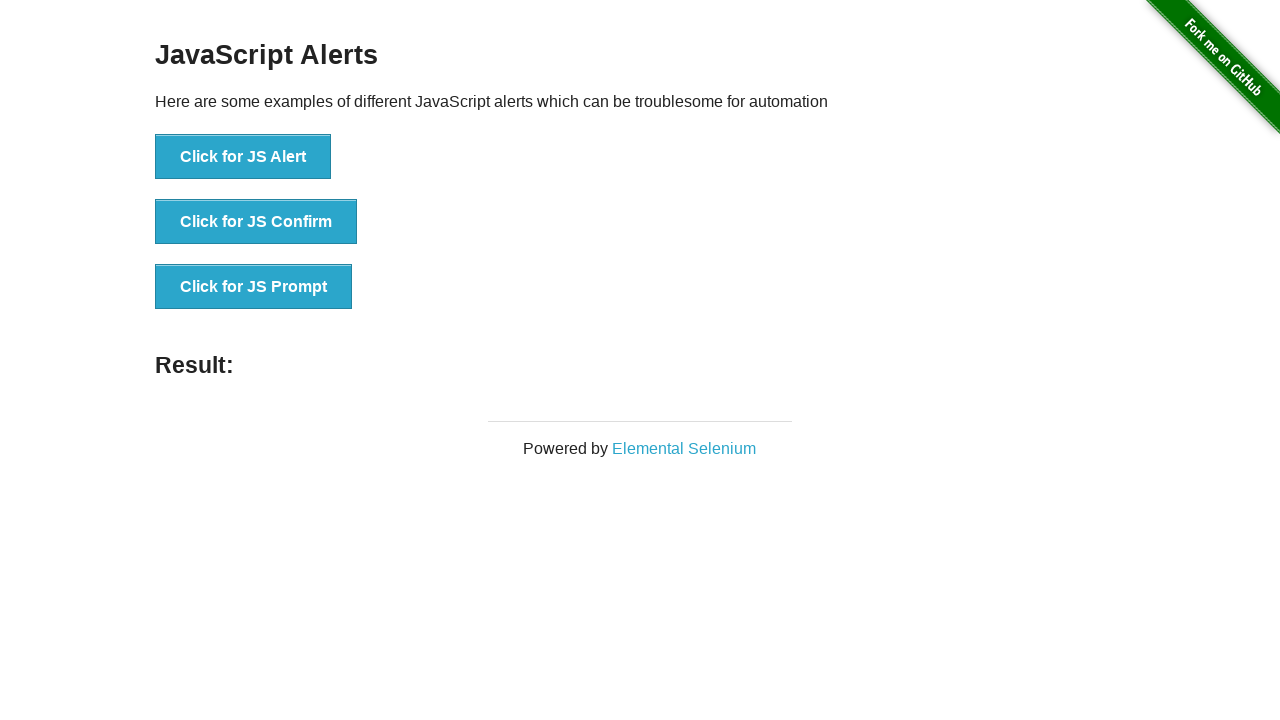

Set up dialog handler to accept prompt with text 'Automated Test Input'
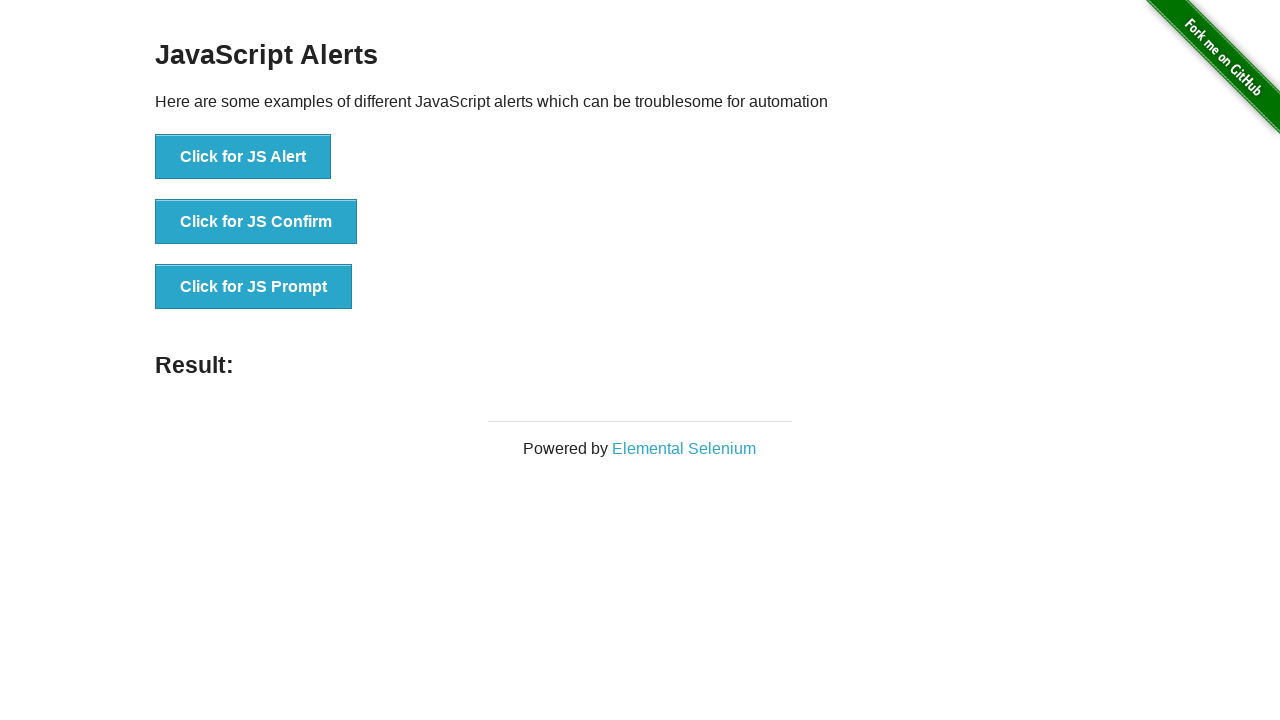

Clicked the 'Click for JS Prompt' button to trigger JavaScript prompt dialog at (254, 287) on xpath=//button[contains(text(), 'Click for JS Prompt')]
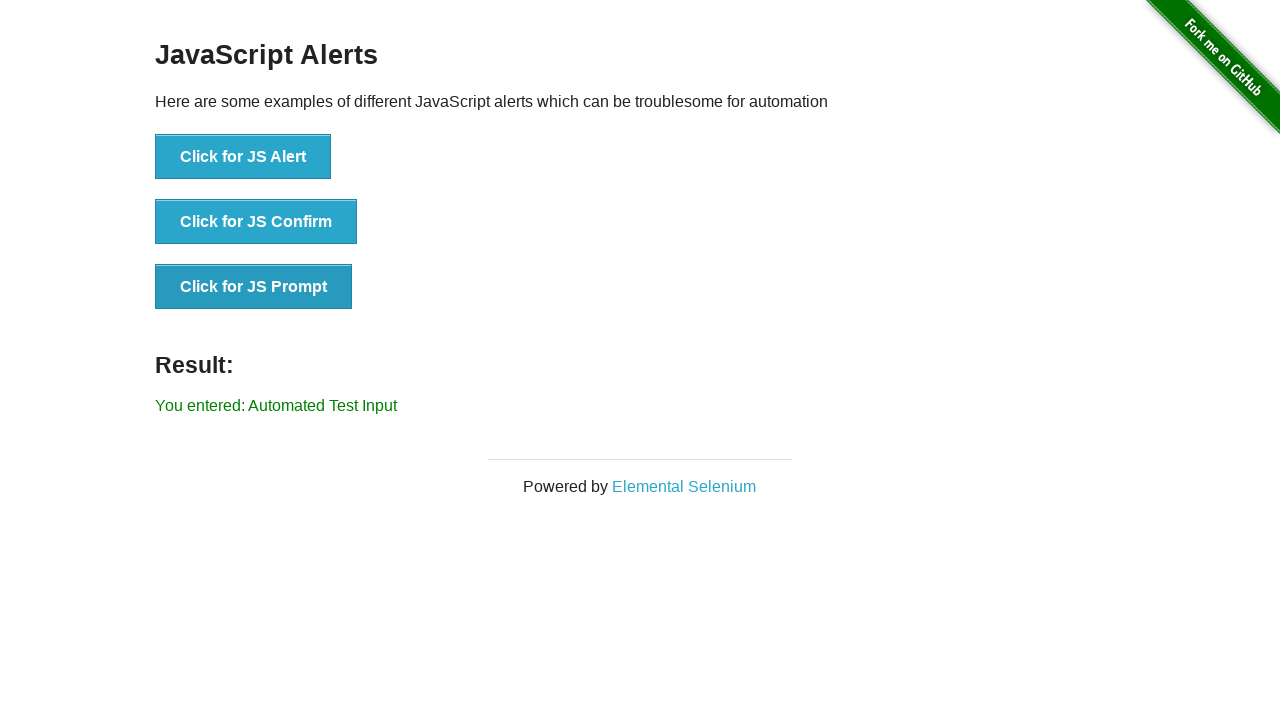

Verified that result element displays 'You entered: Automated Test Input'
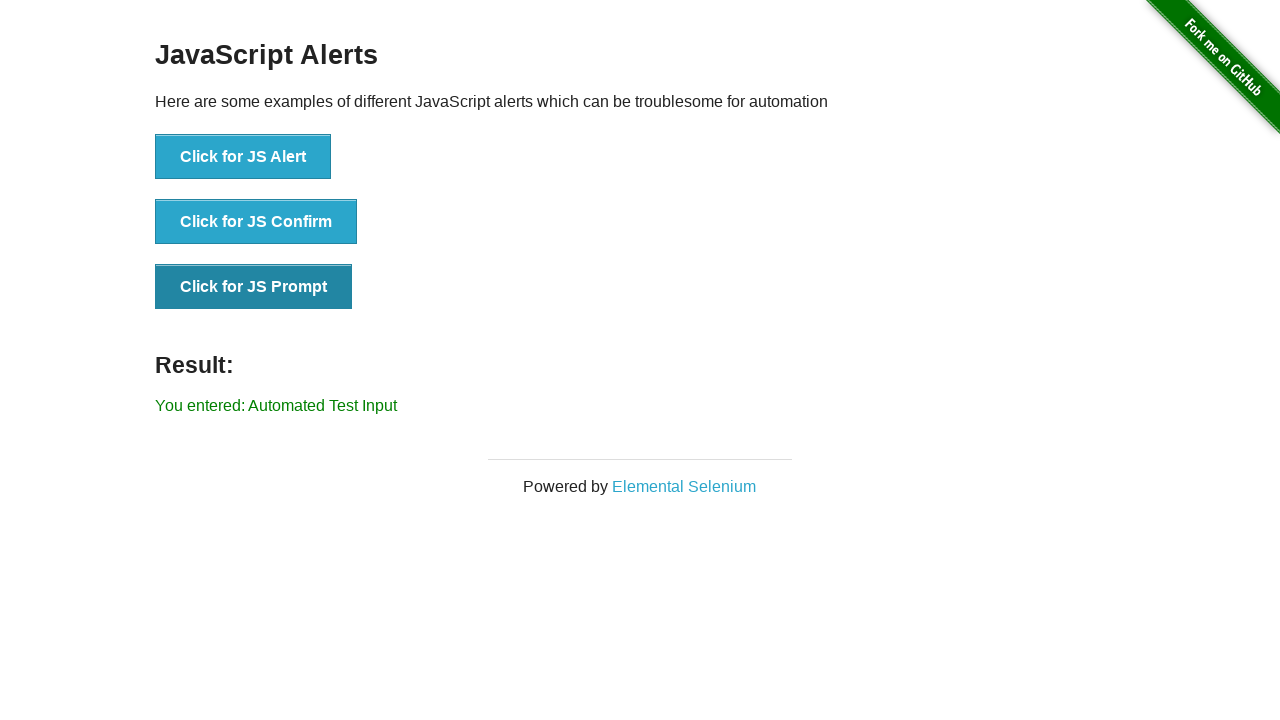

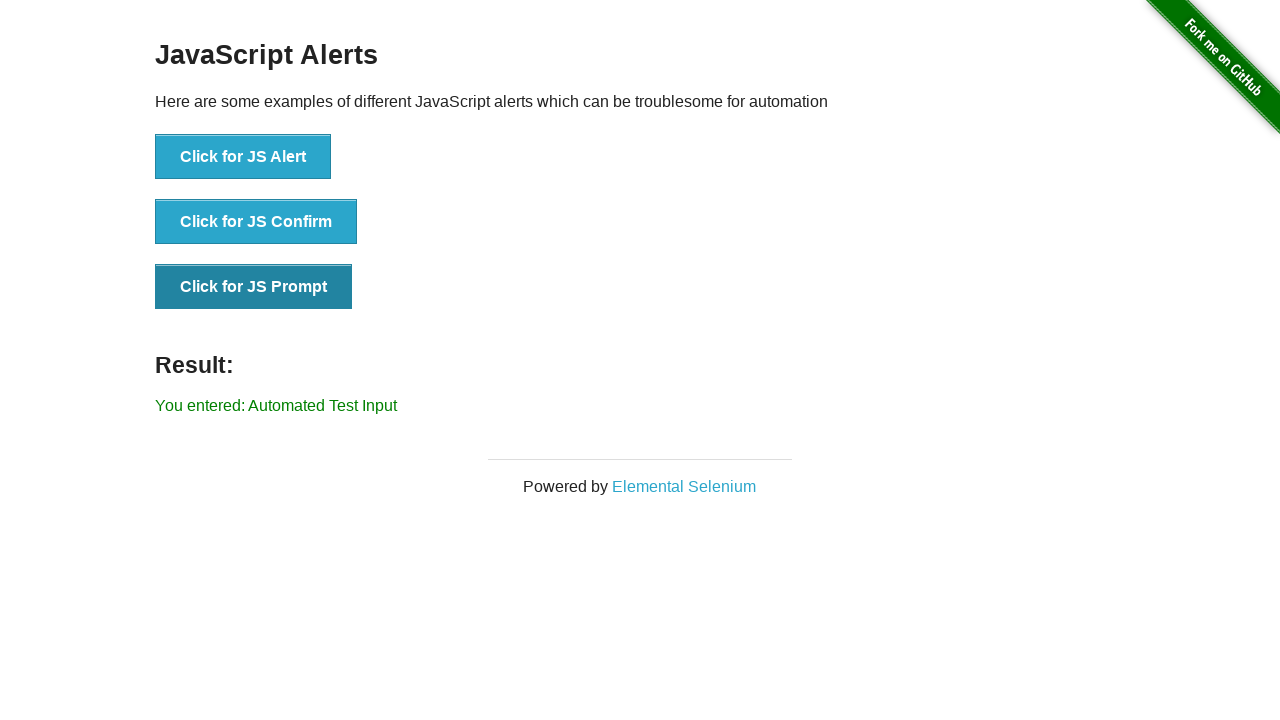